Tests sorting the Due column using semantic class attributes on the second table with better markup

Starting URL: http://the-internet.herokuapp.com/tables

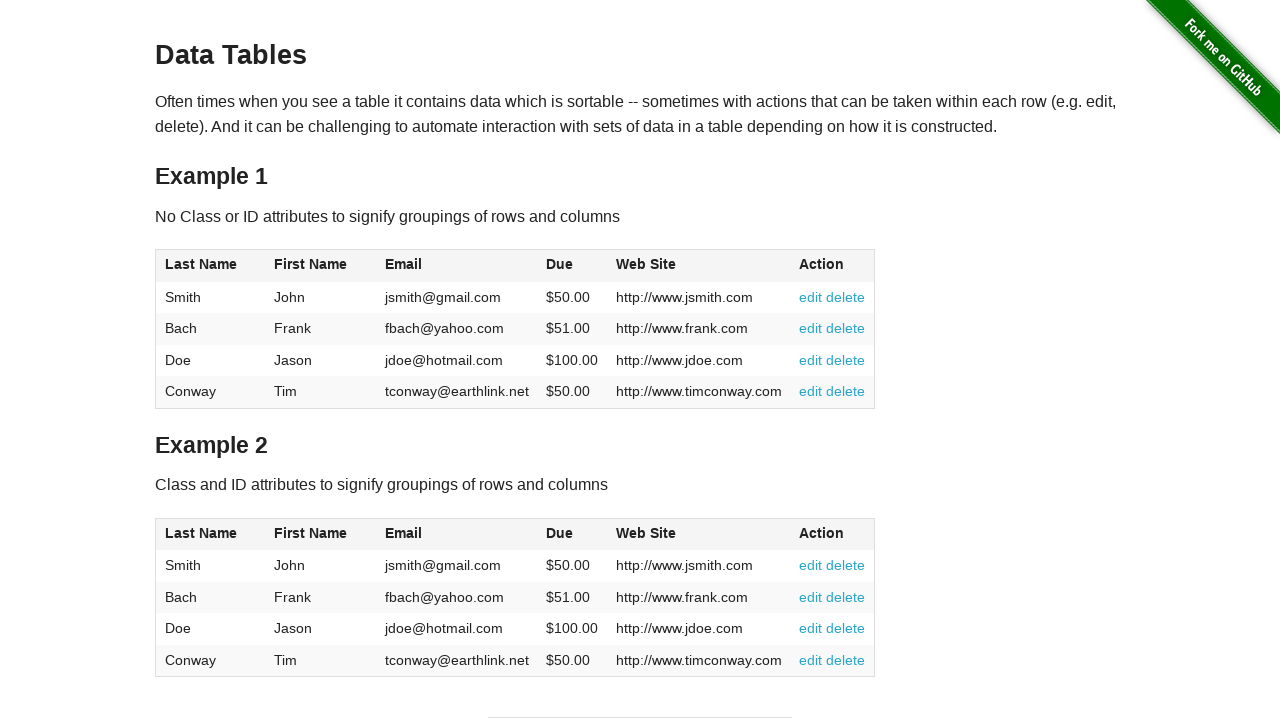

Clicked the Due column header in table 2 using semantic class selector at (560, 533) on #table2 thead .dues
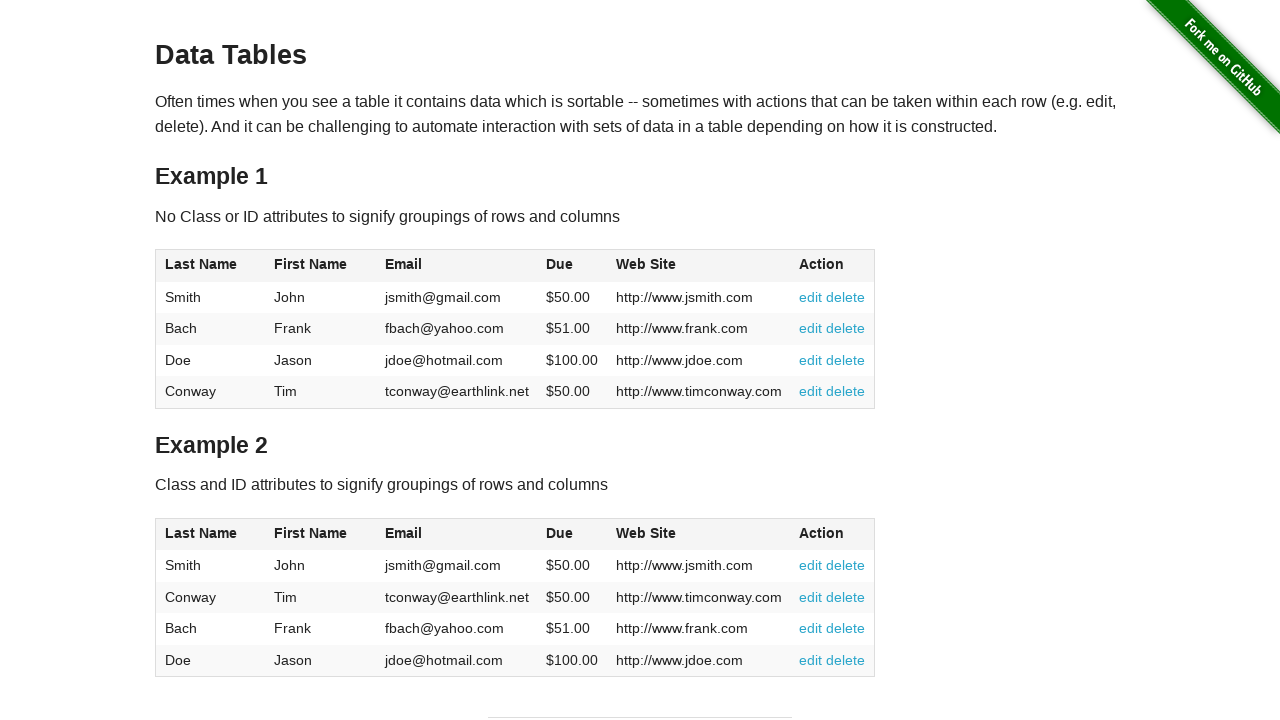

Table 2 sorted and dues column became visible in table body
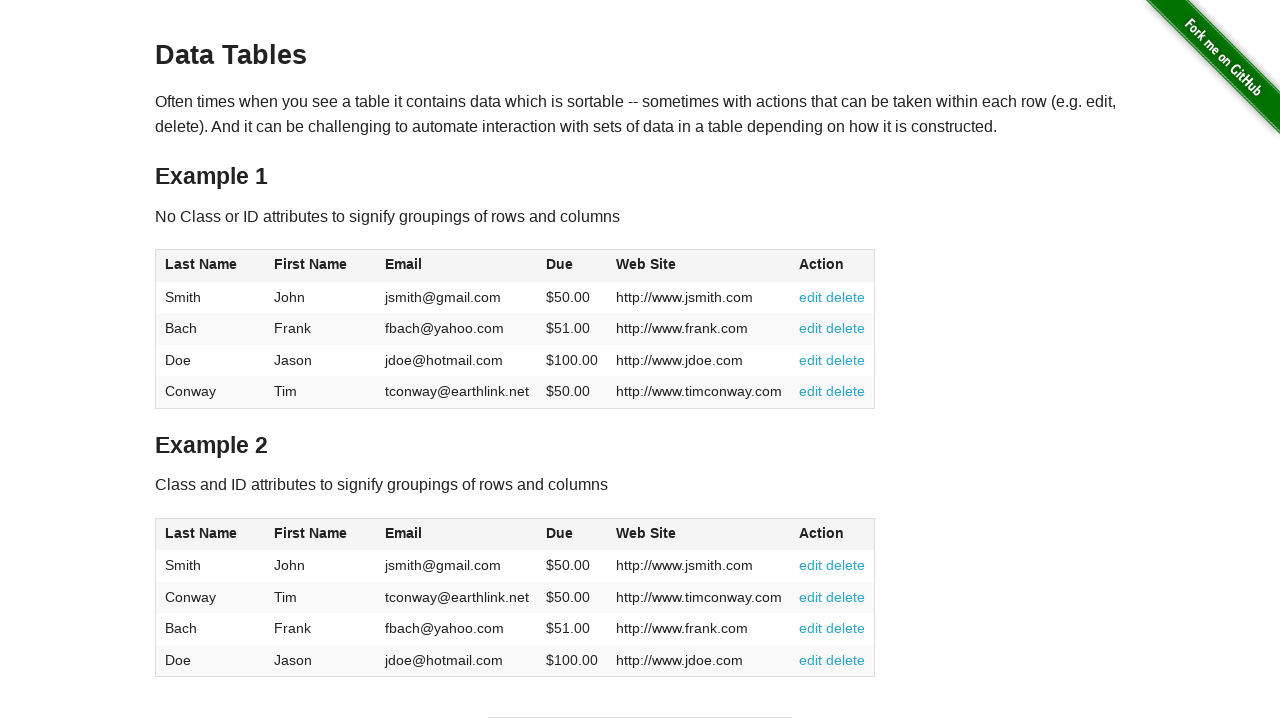

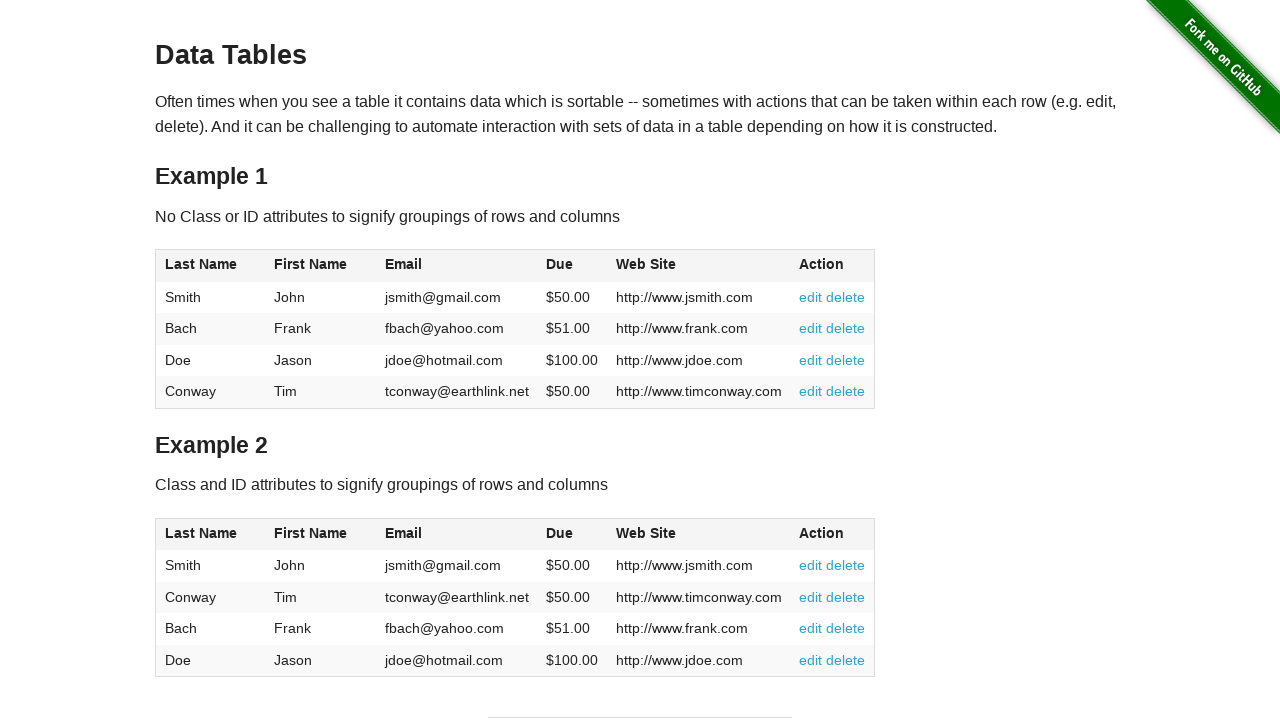